Tests validation behavior when attempting to register with all empty fields

Starting URL: https://demoqa.com/register

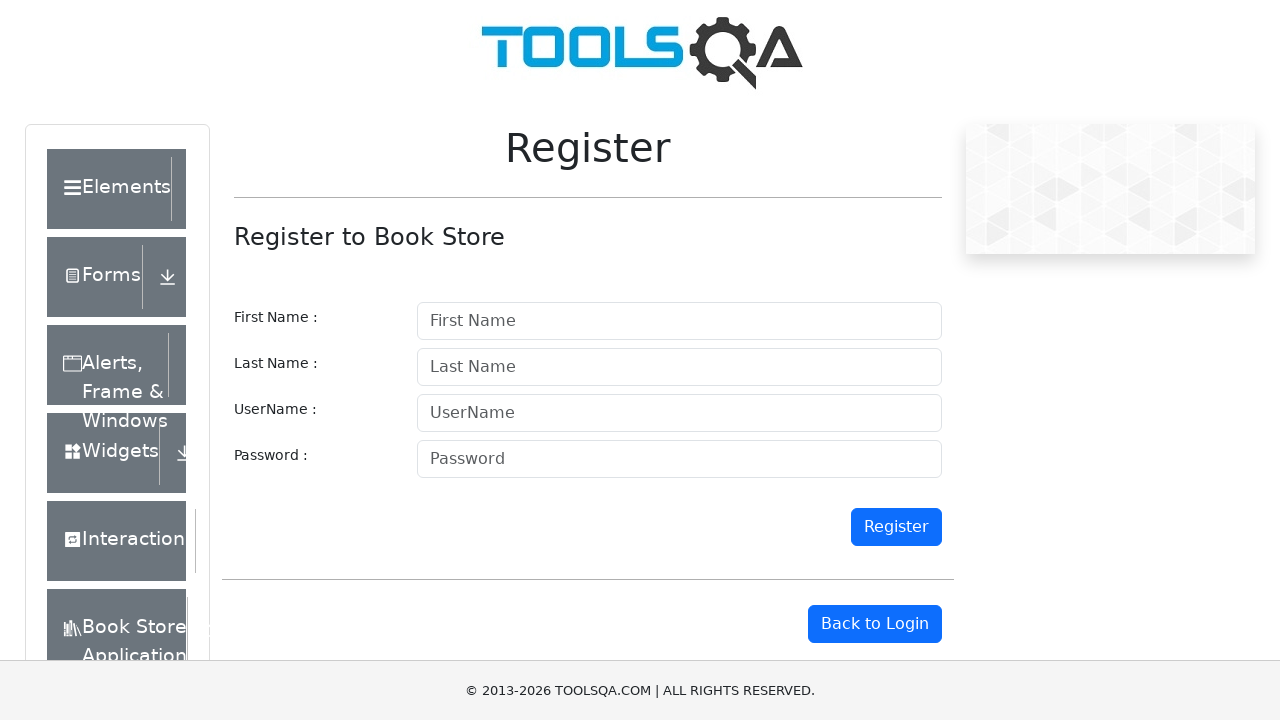

Cleared firstname field on #firstname
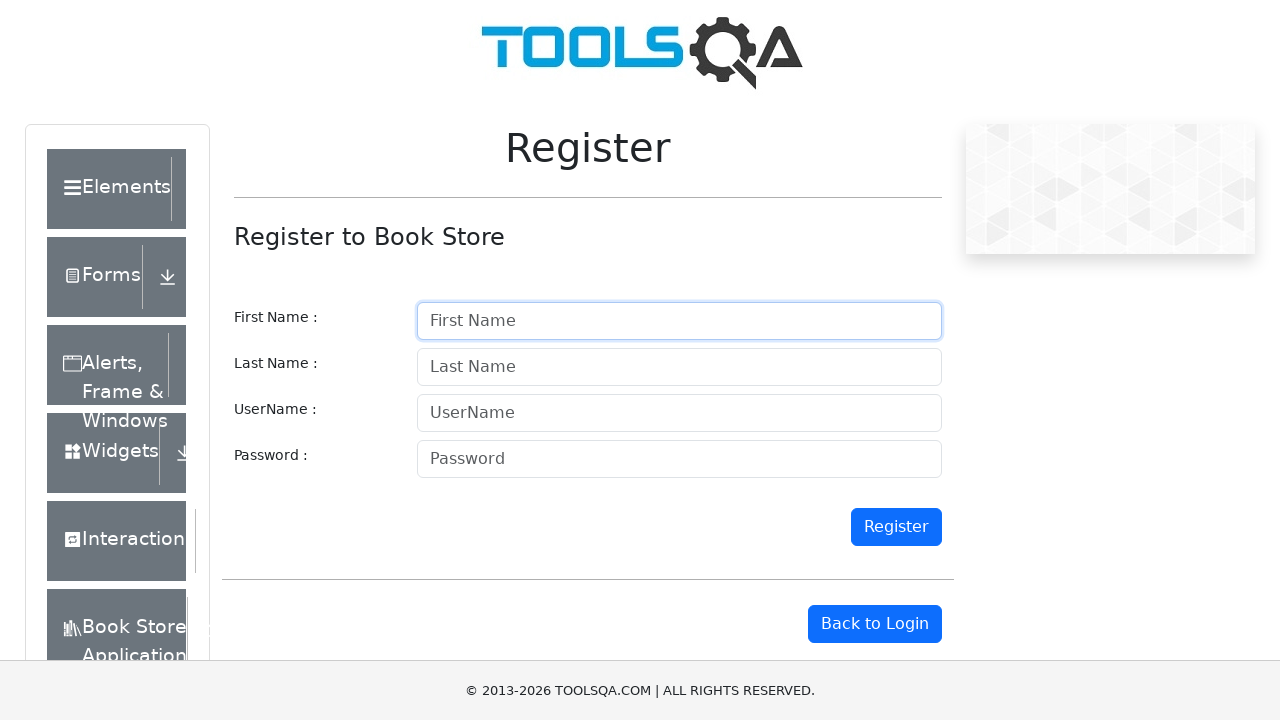

Cleared lastname field on #lastname
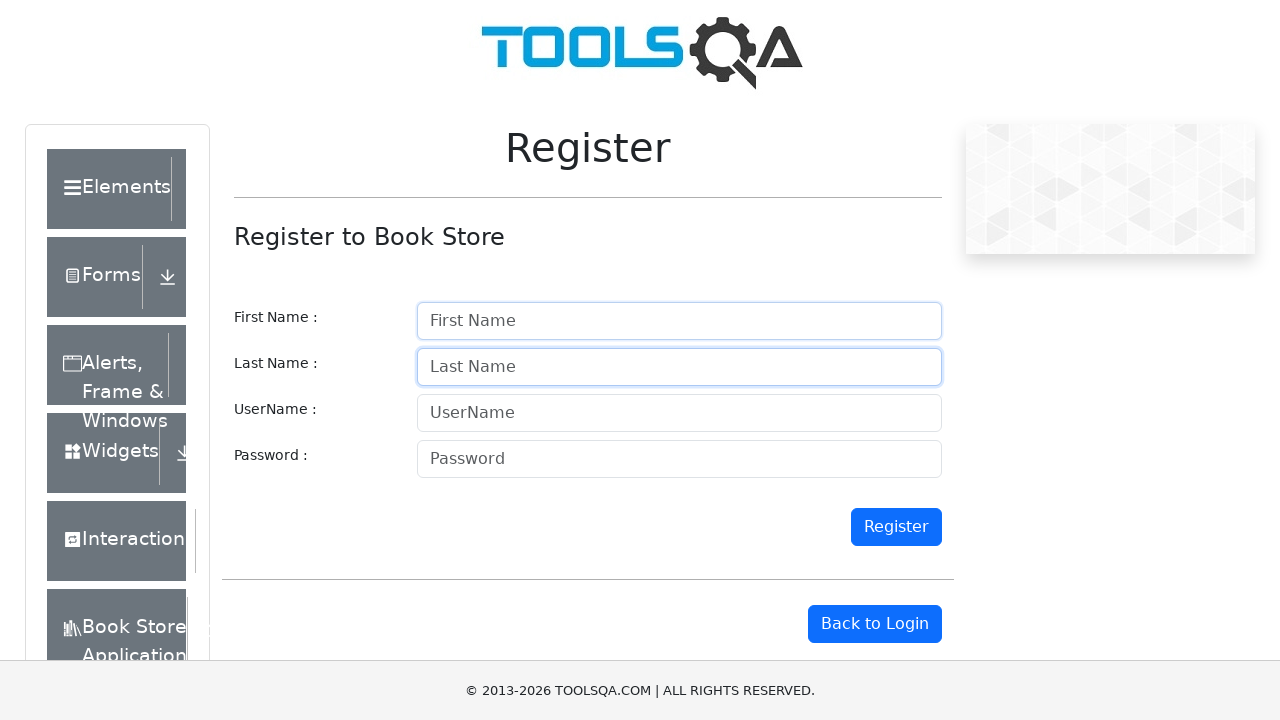

Cleared userName field on #userName
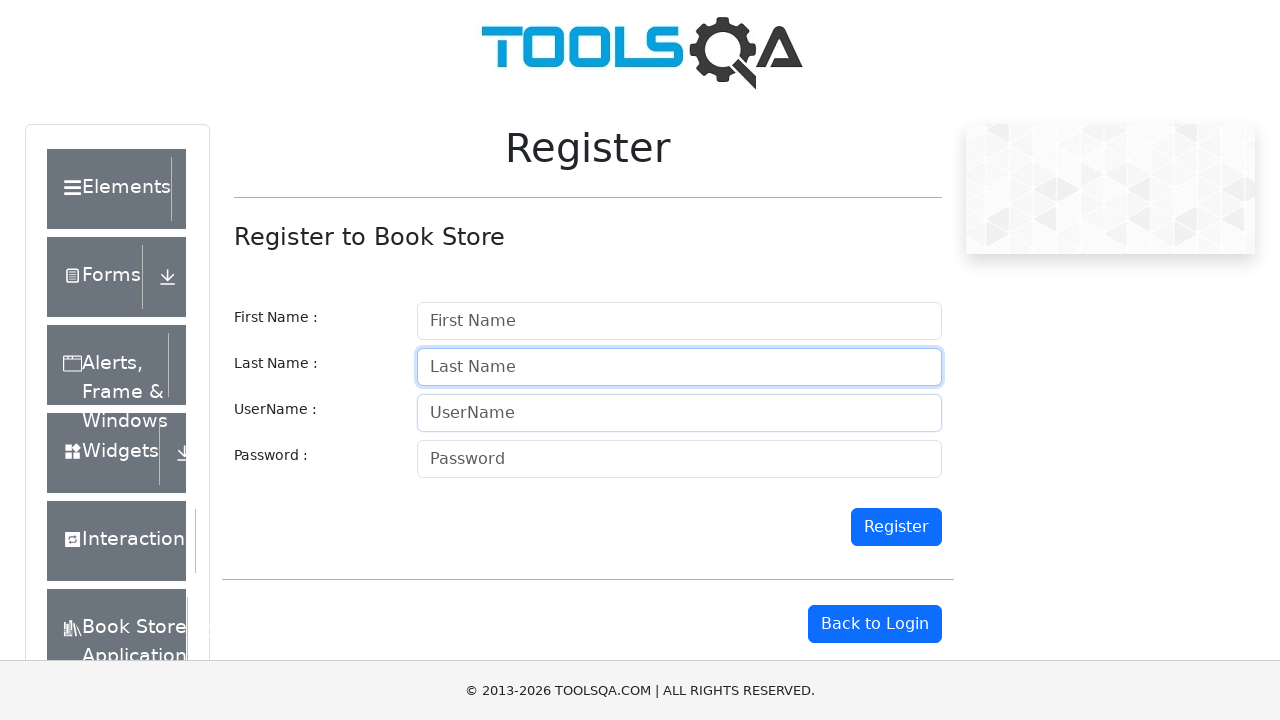

Cleared password field on #password
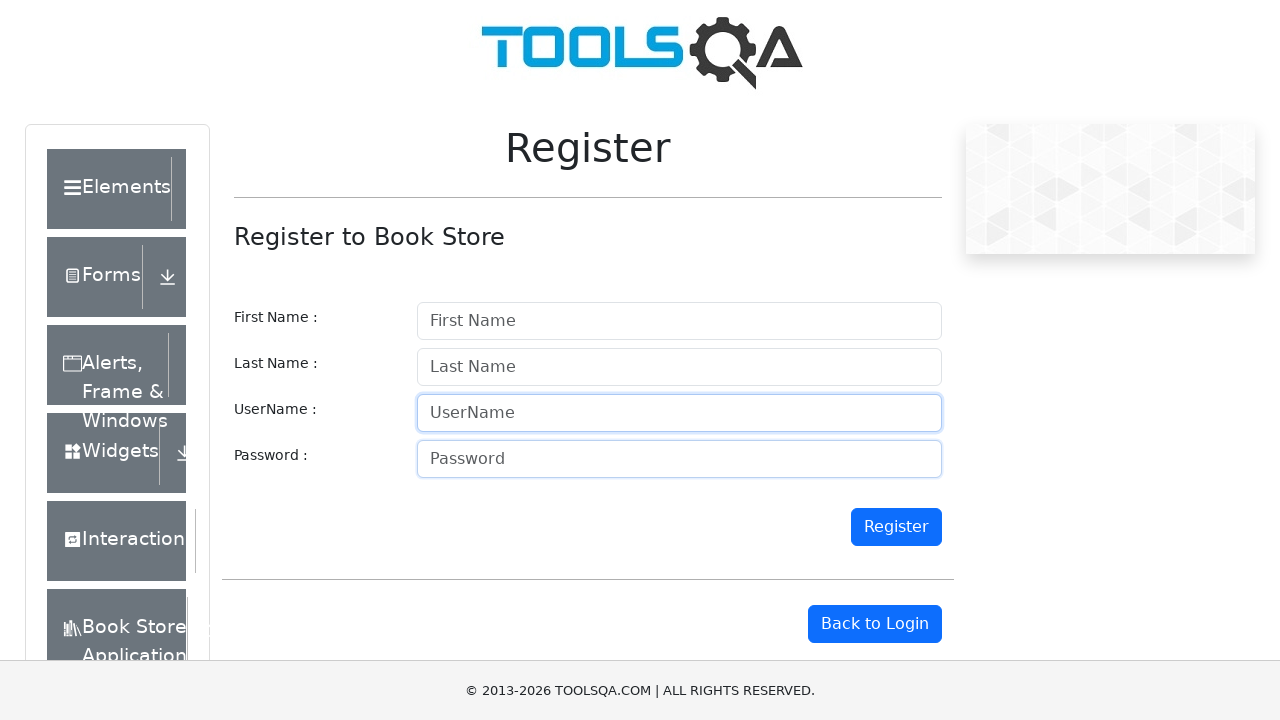

Clicked register button to trigger validation with empty fields at (896, 527) on #register
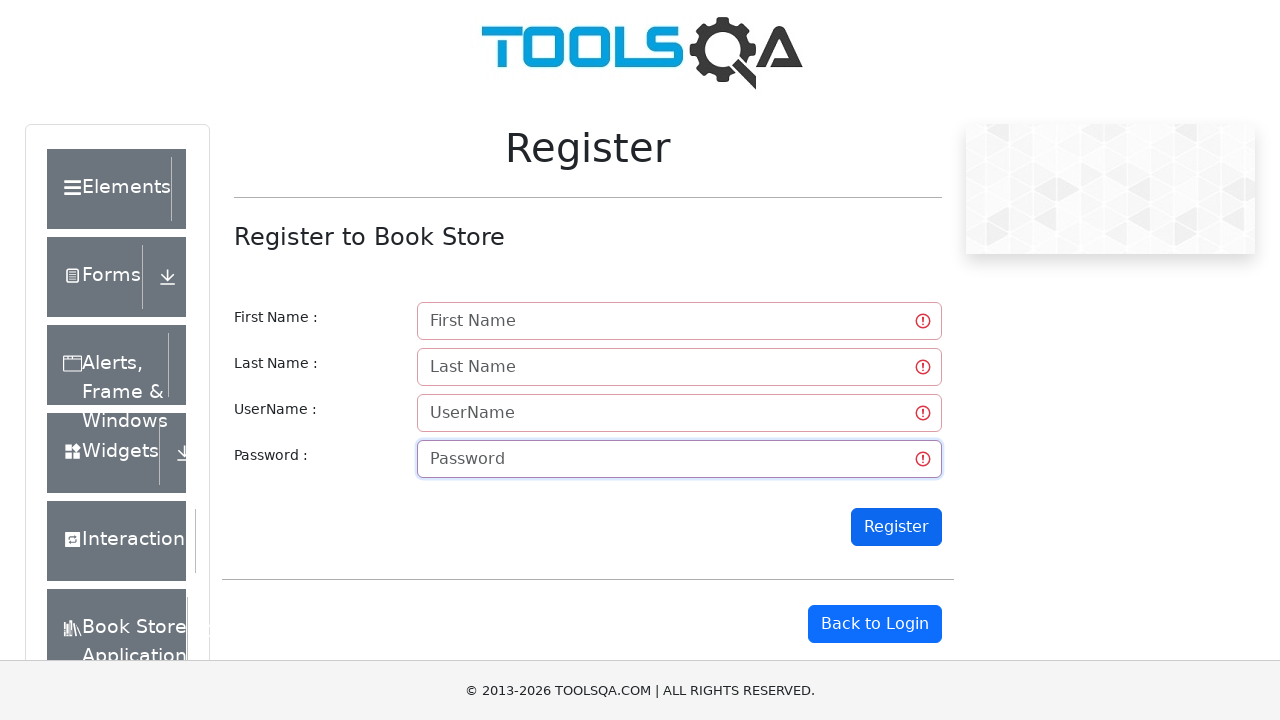

Waited 1 second to verify registration failed and page remained on registration form
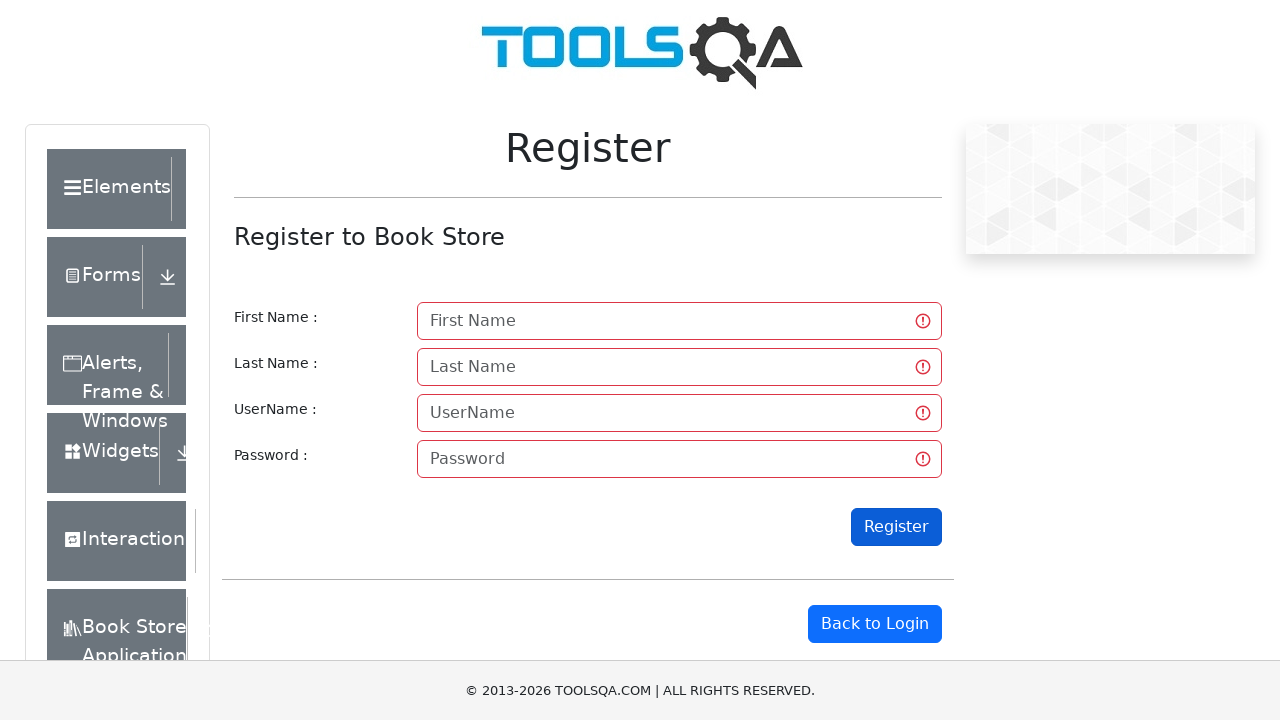

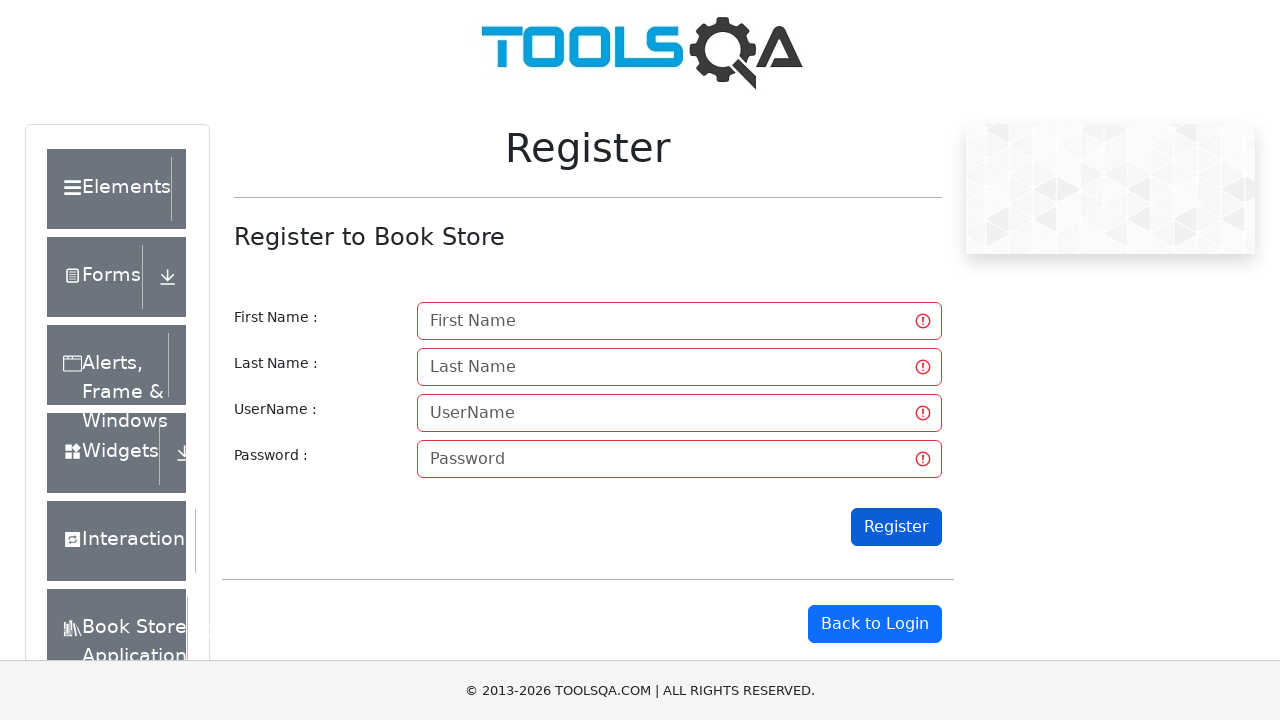